Tests a web form by entering text in a text box, clicking the submit button, and verifying that a confirmation message is displayed.

Starting URL: https://www.selenium.dev/selenium/web/web-form.html

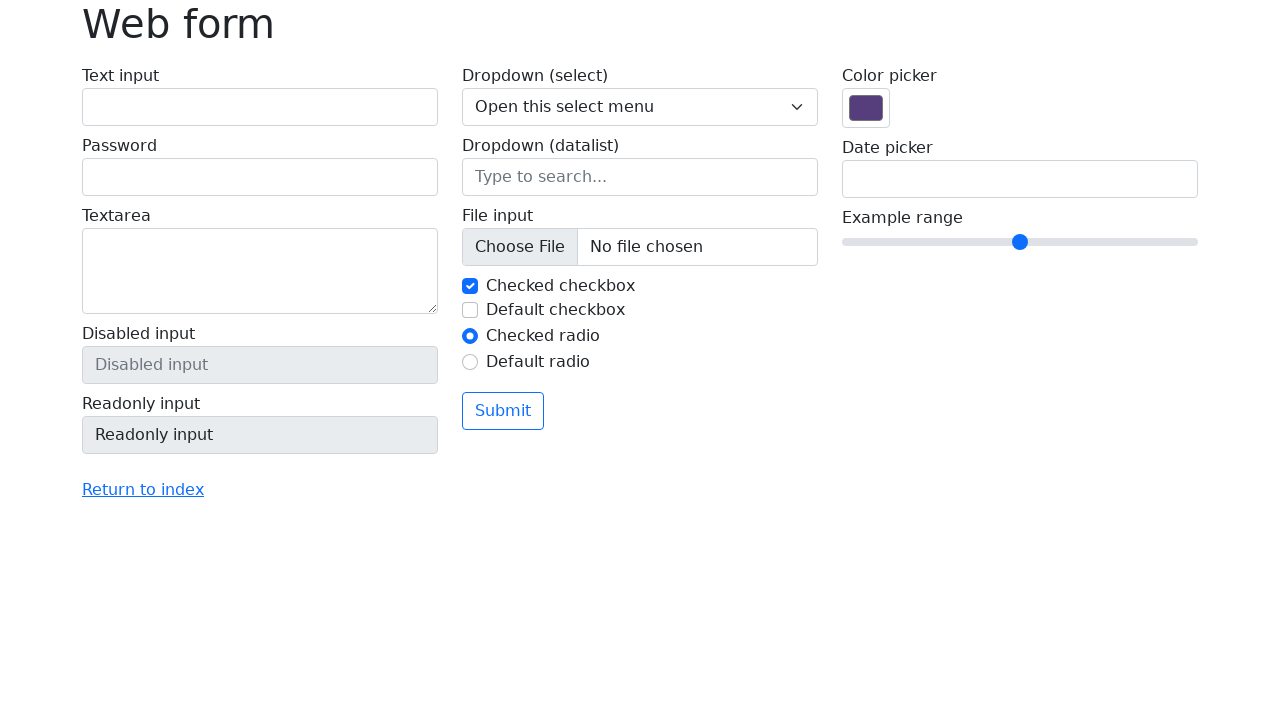

Filled text box with 'Selenium' on input[name='my-text']
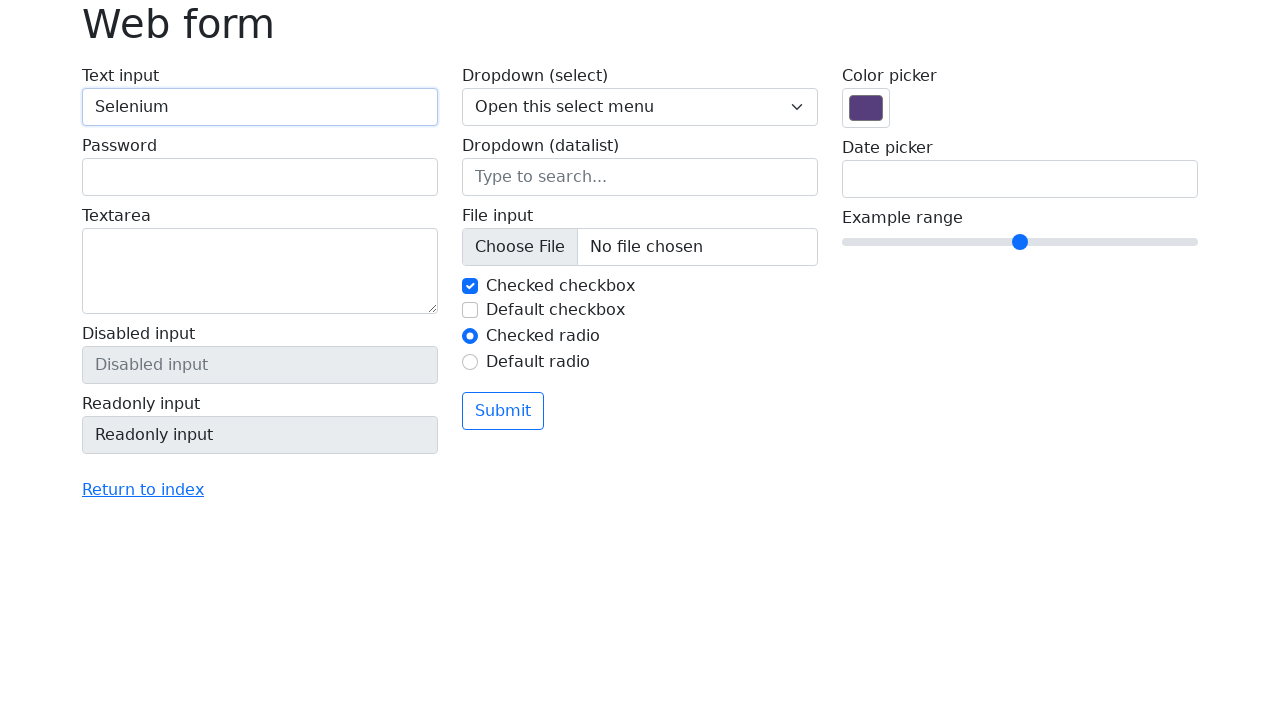

Clicked submit button at (503, 411) on button
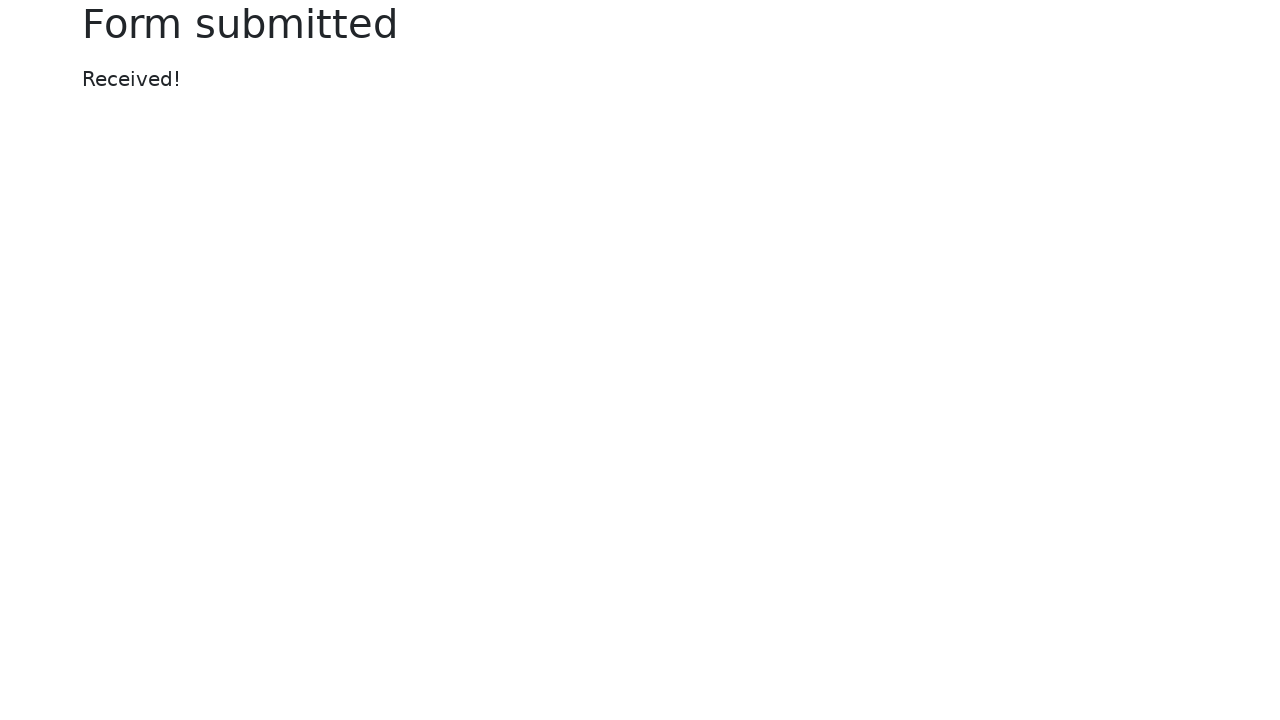

Confirmation message appeared
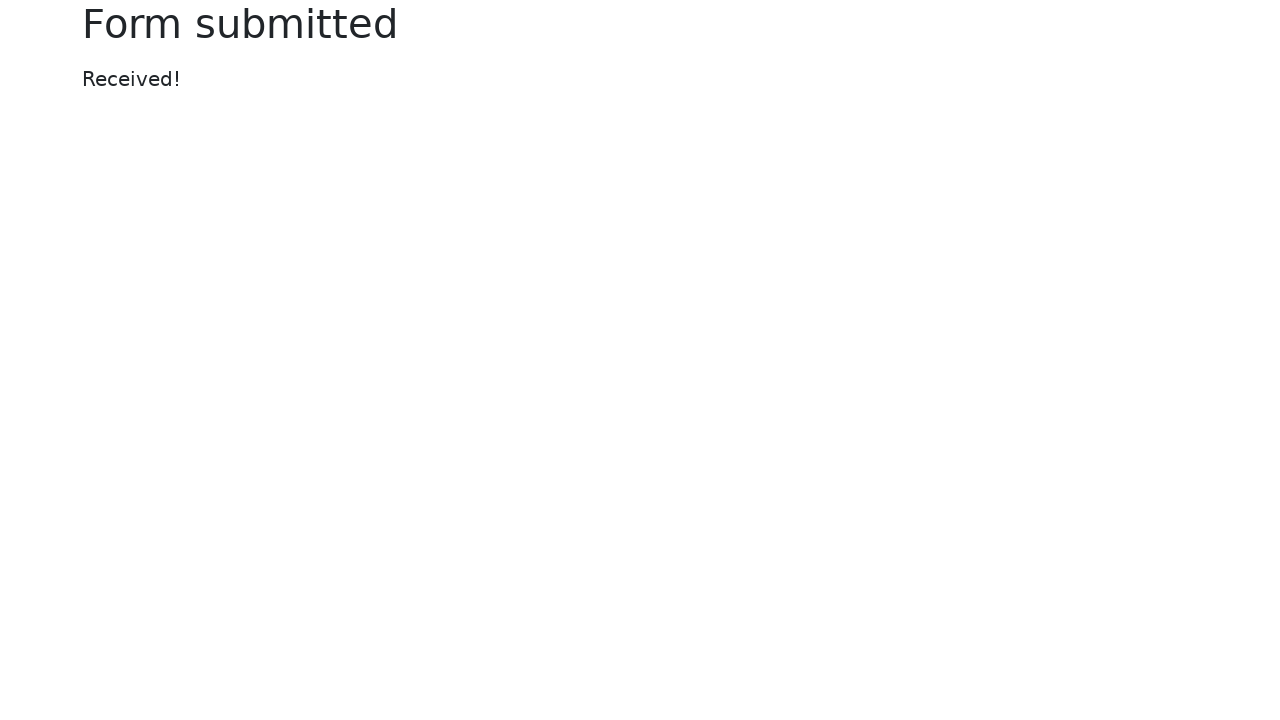

Verified confirmation message displays 'Received!'
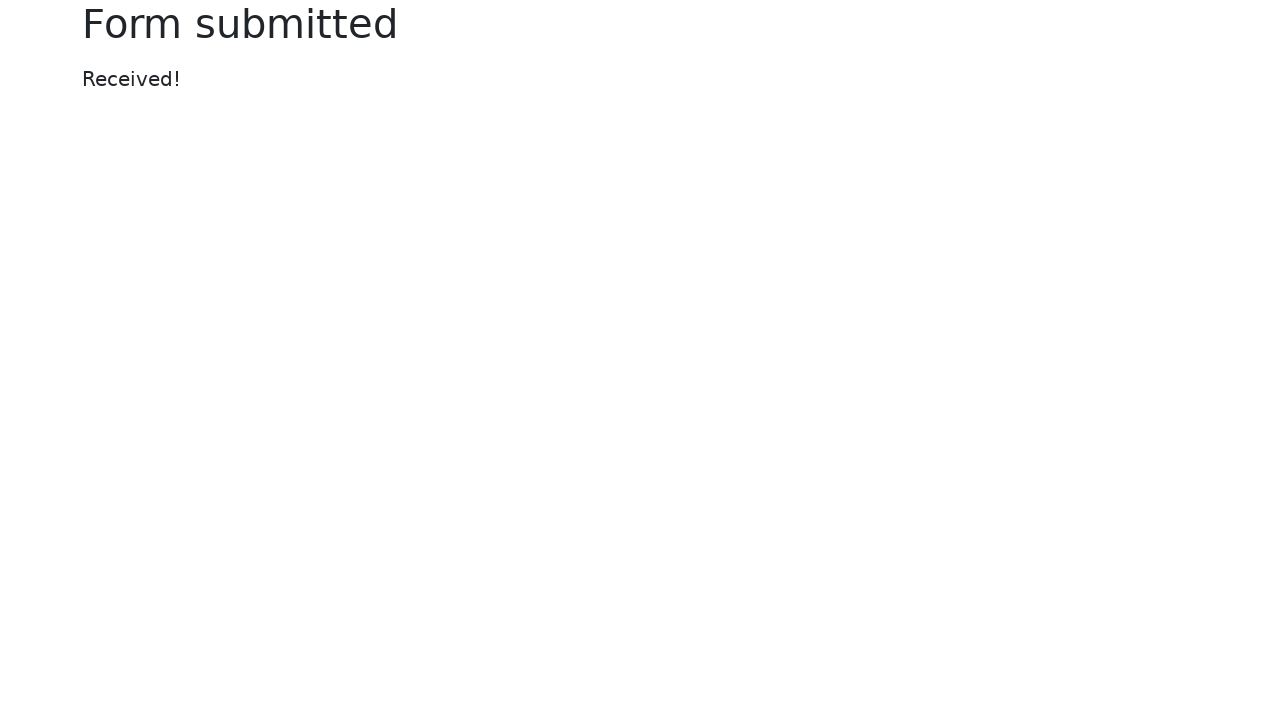

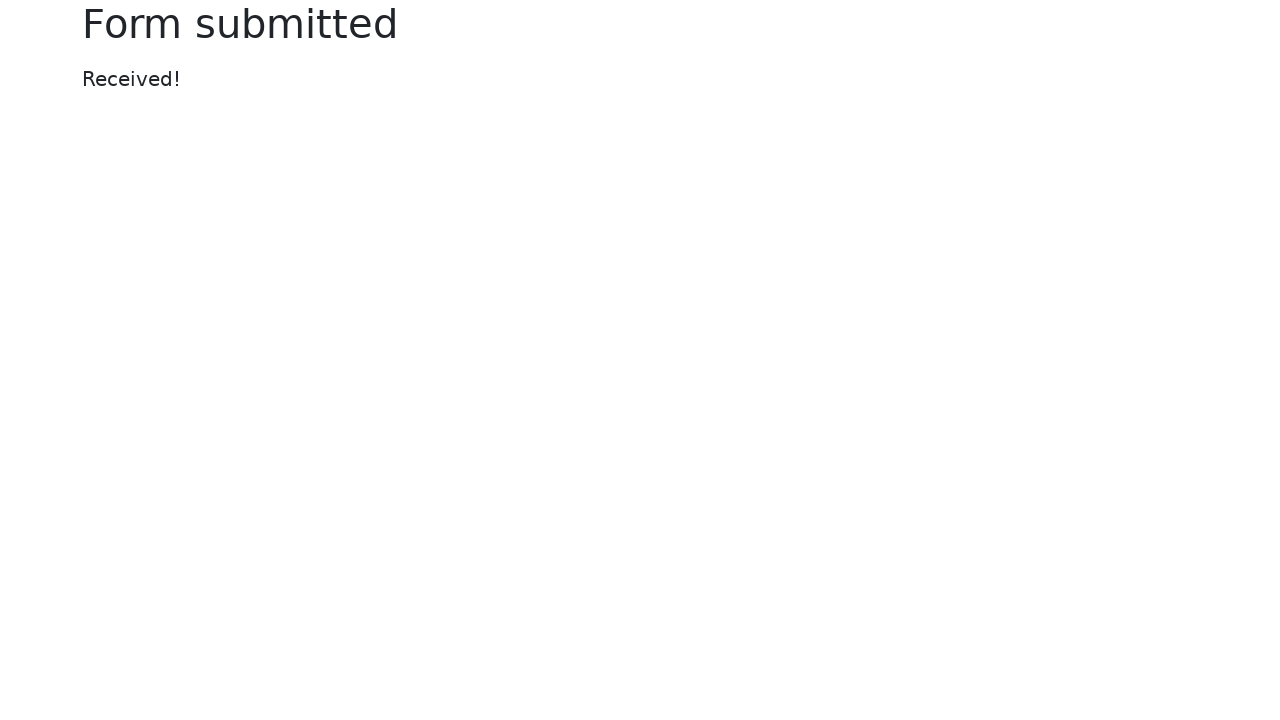